Tests the search functionality on python.org by searching for a non-existent term "chupakabra" to verify "No results found" message, then searching for "pycon" to verify results are found.

Starting URL: http://www.python.org

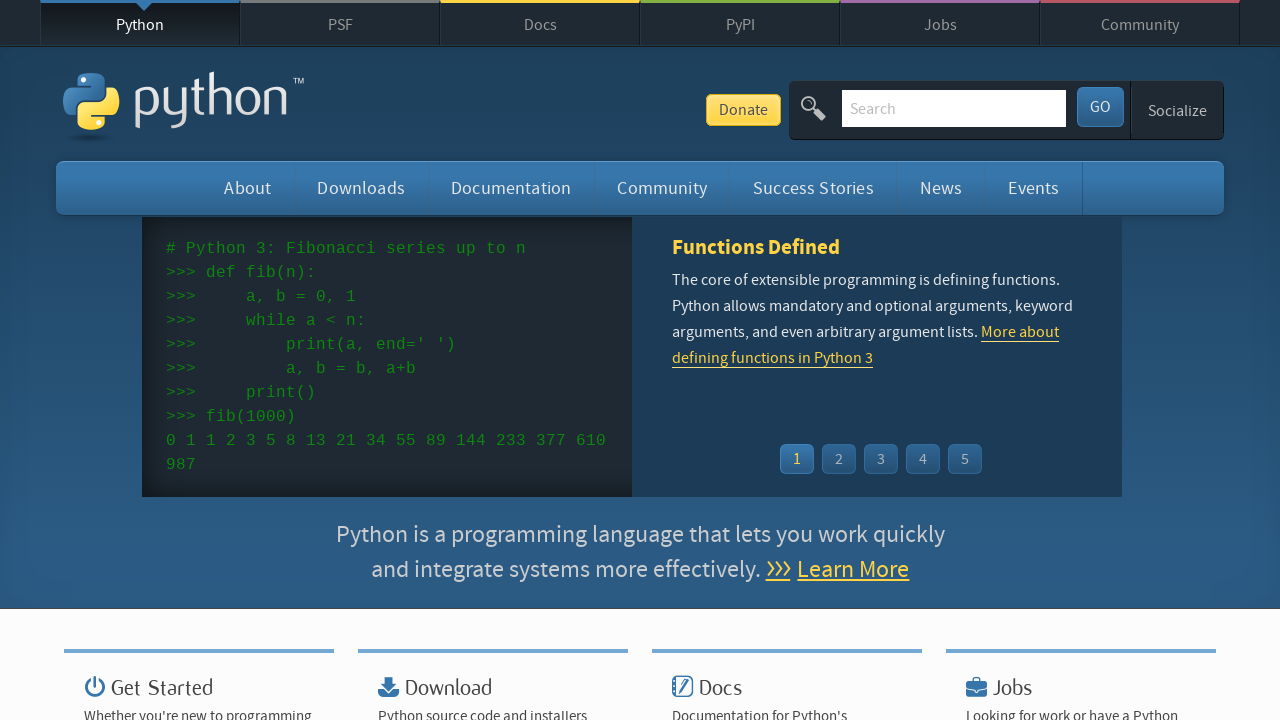

Verified 'Python' is in the page title
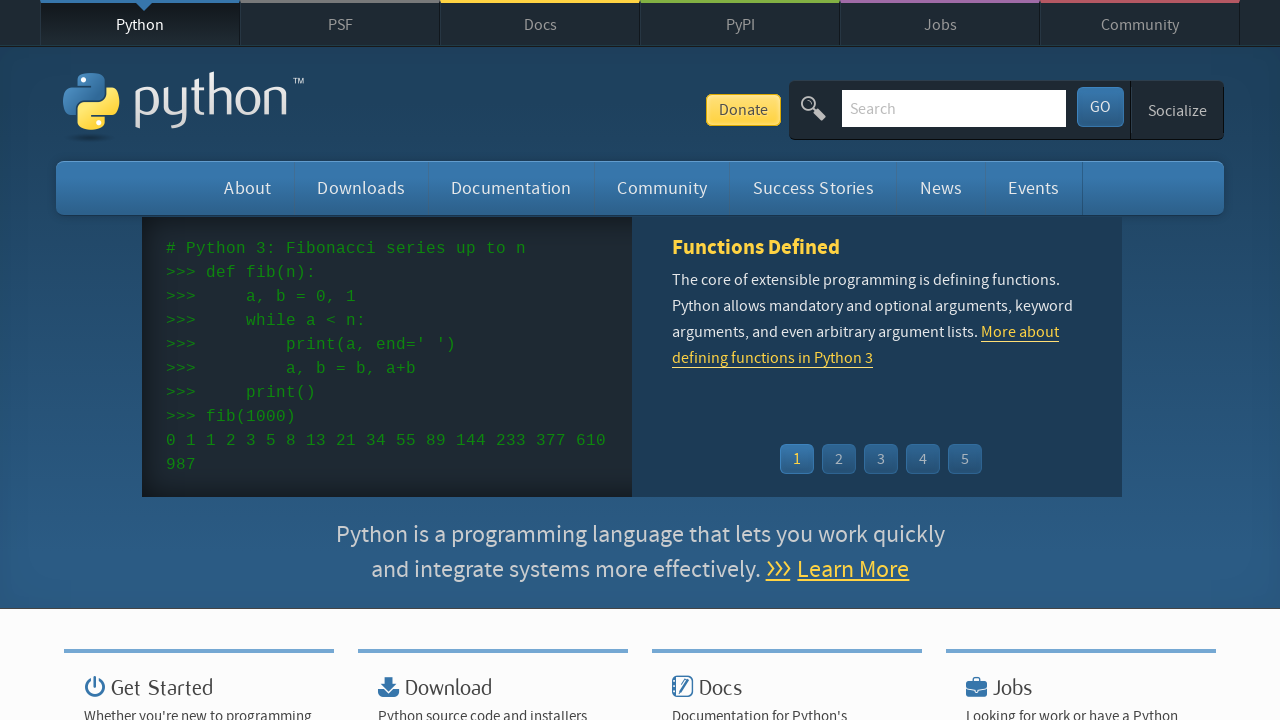

Filled search box with 'chupakabra' on input[name='q']
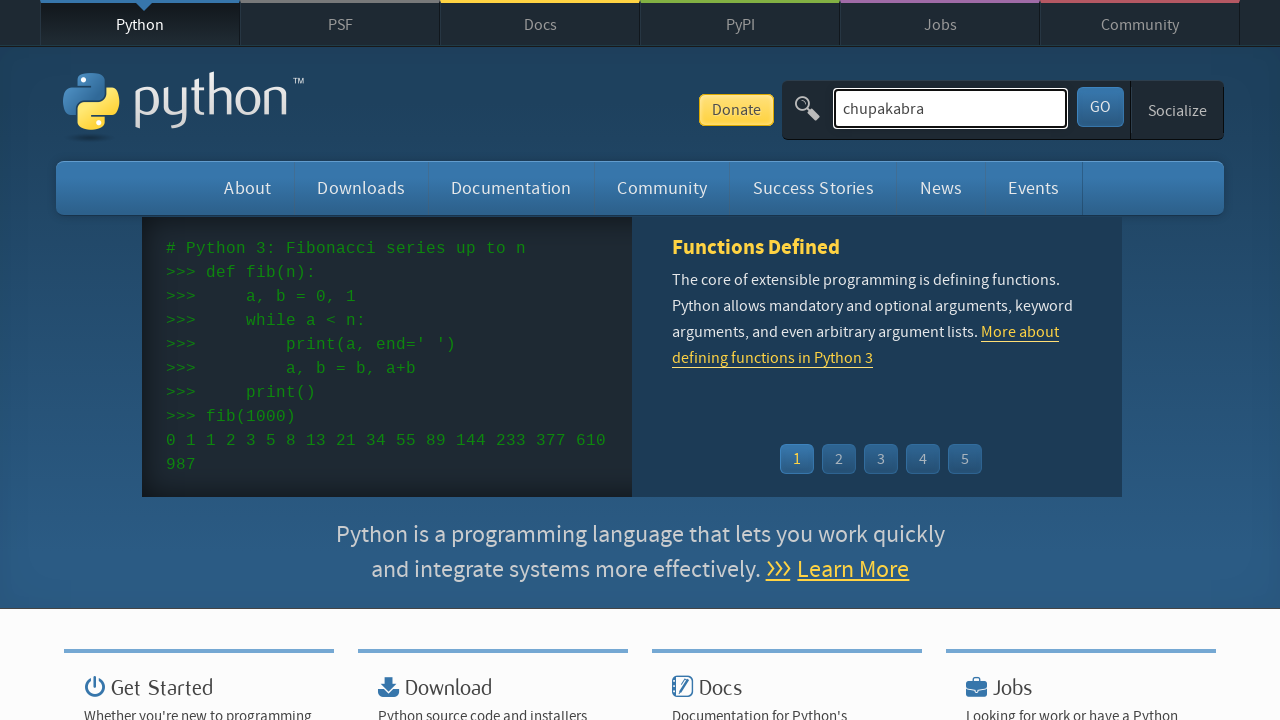

Pressed Enter to search for 'chupakabra' on input[name='q']
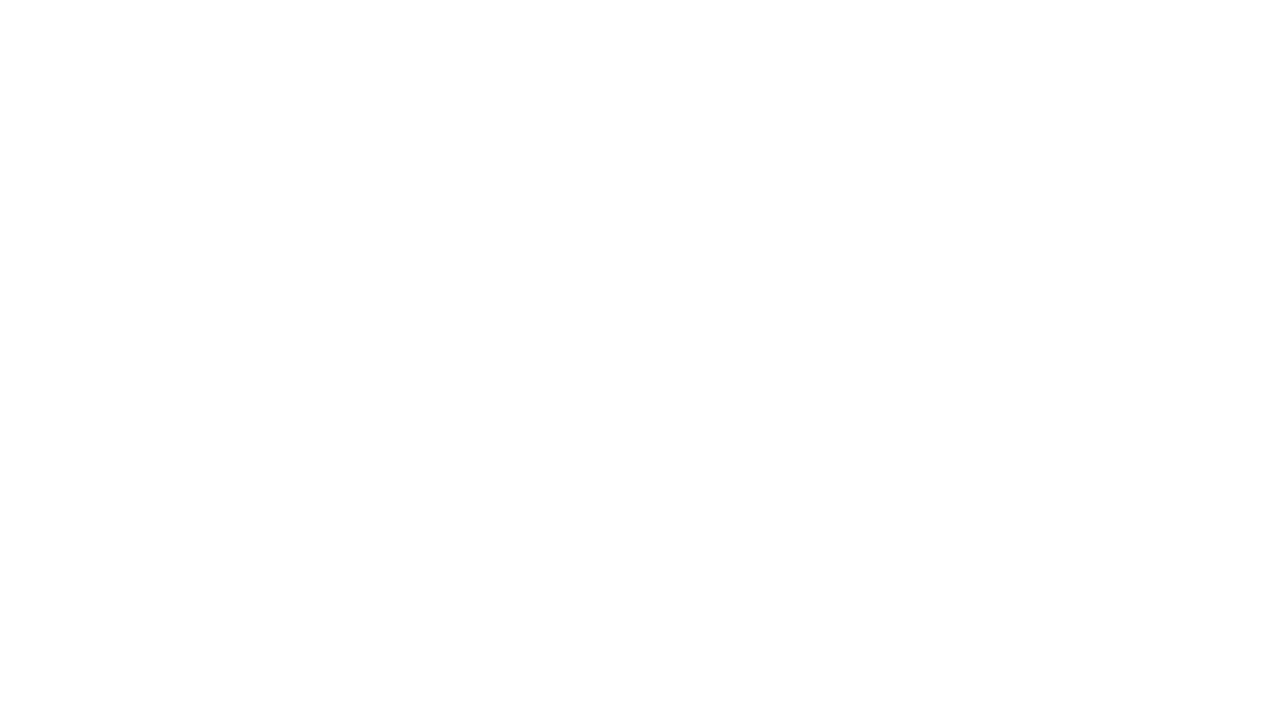

Results page loaded (networkidle)
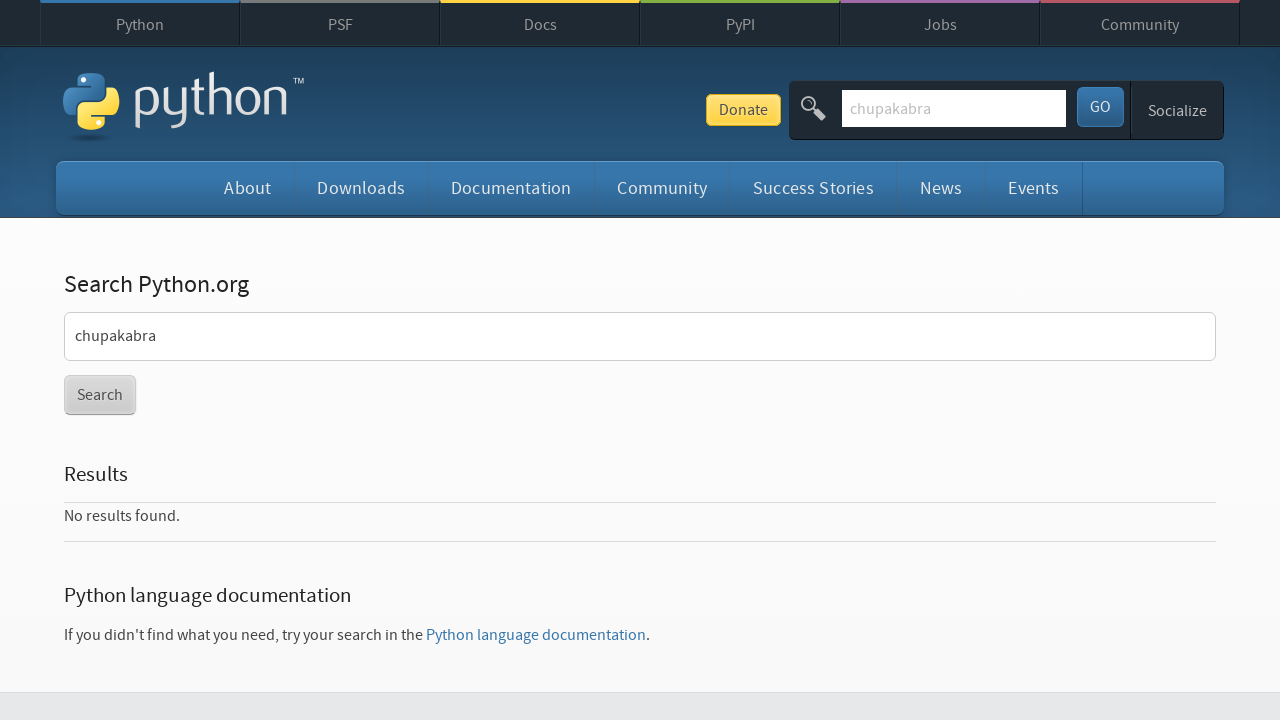

Verified 'No results found.' message appears for 'chupakabra' search
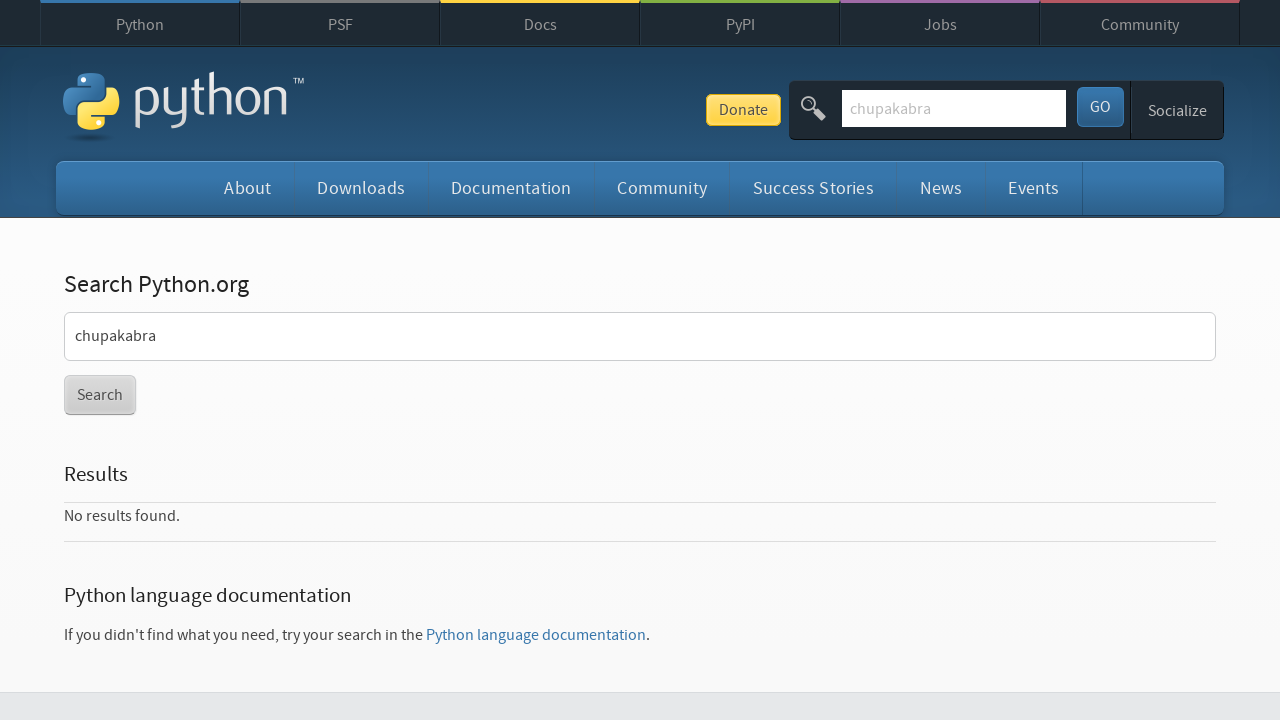

Cleared search box on input[name='q']
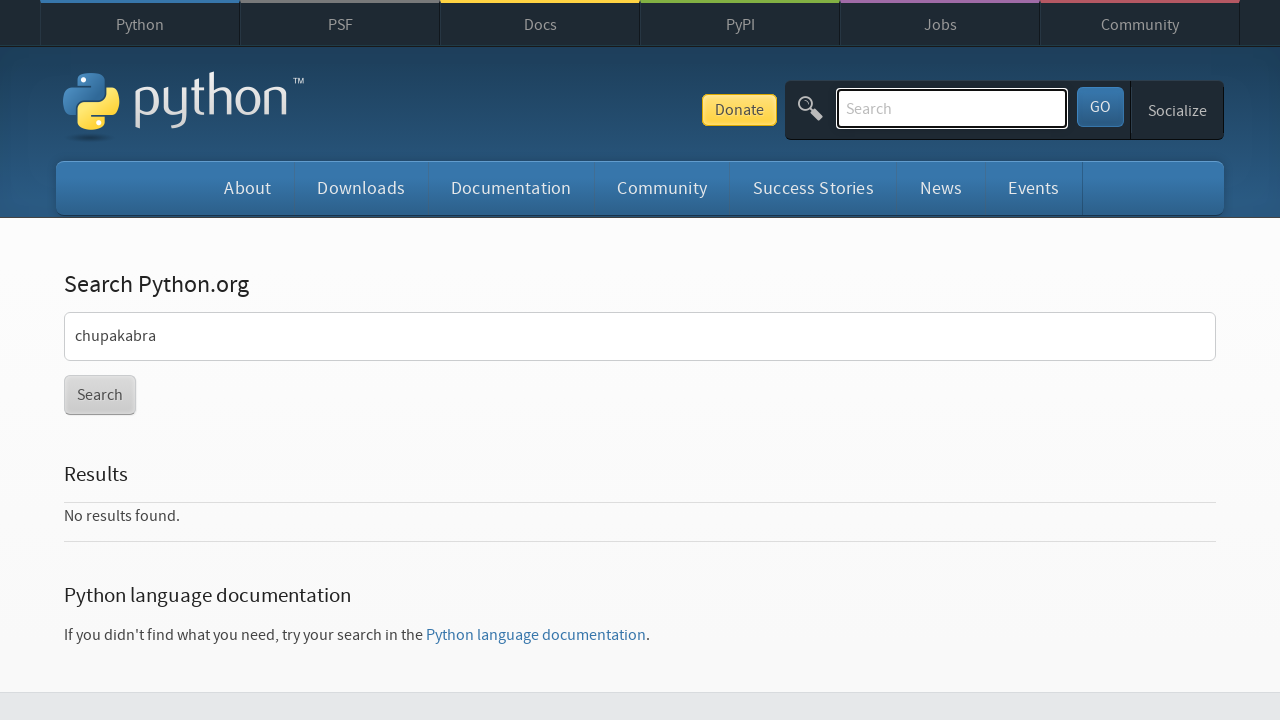

Filled search box with 'pycon' on input[name='q']
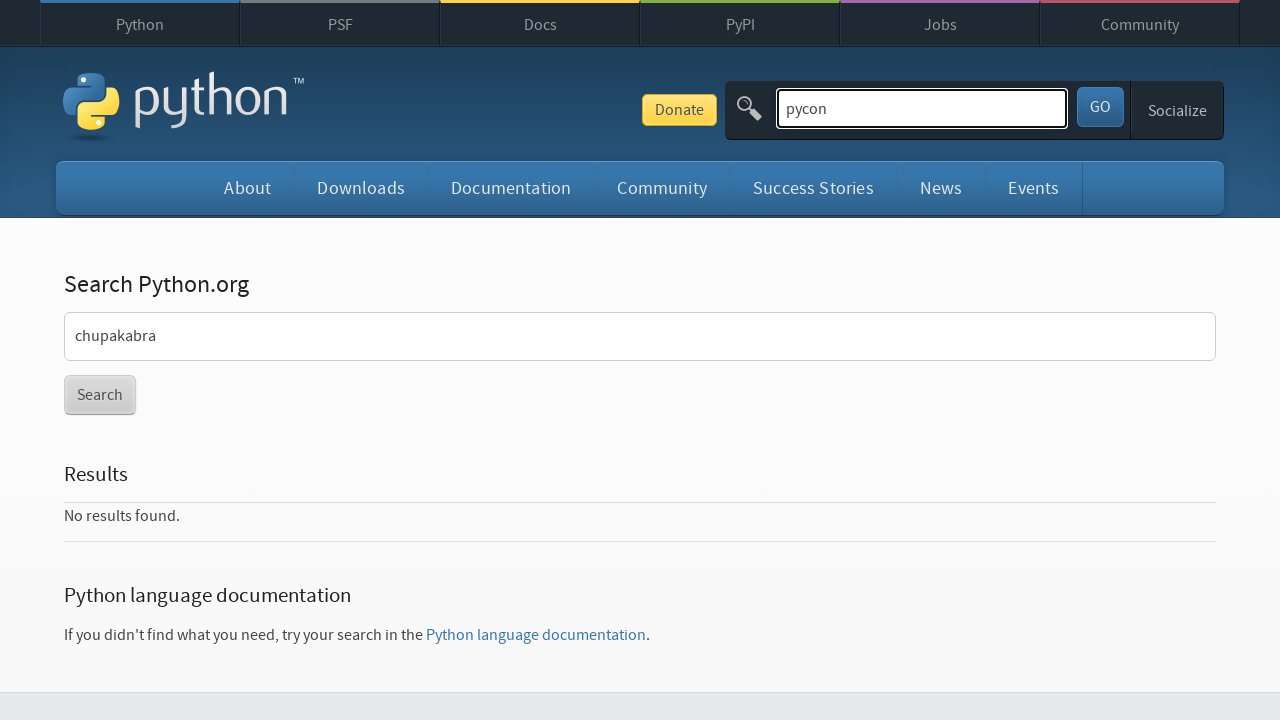

Pressed Enter to search for 'pycon' on input[name='q']
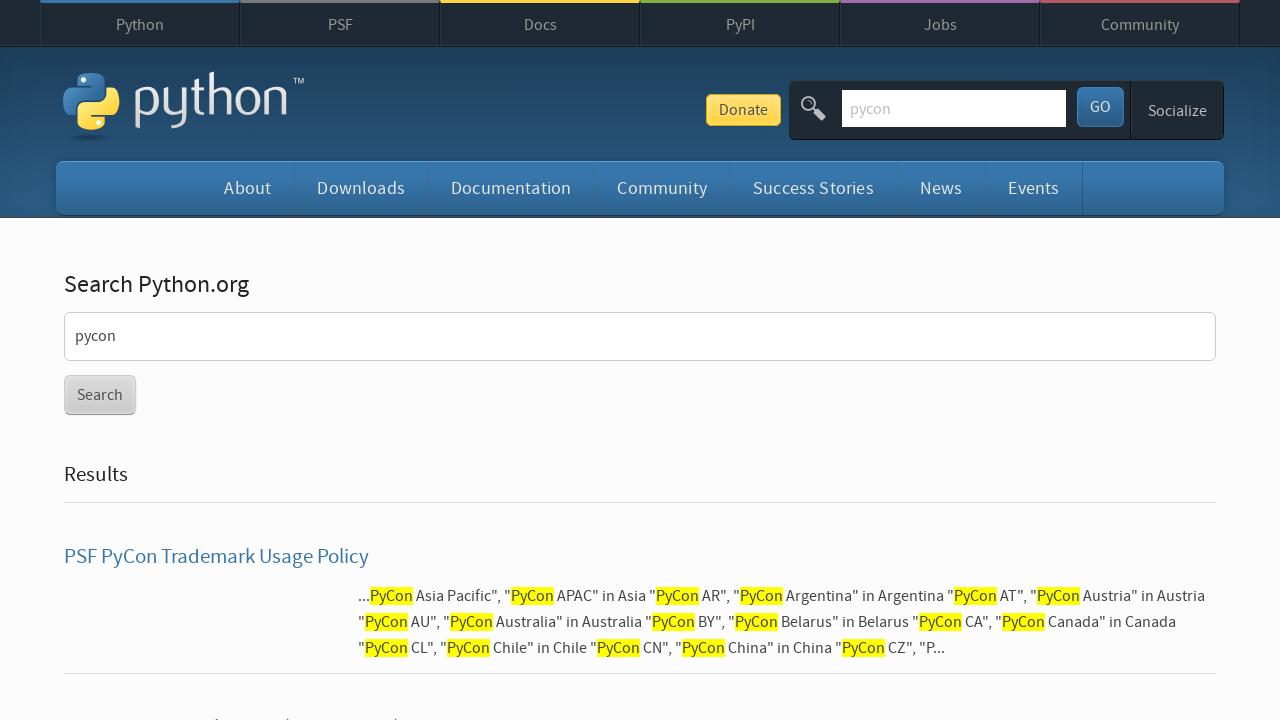

Results page loaded (networkidle)
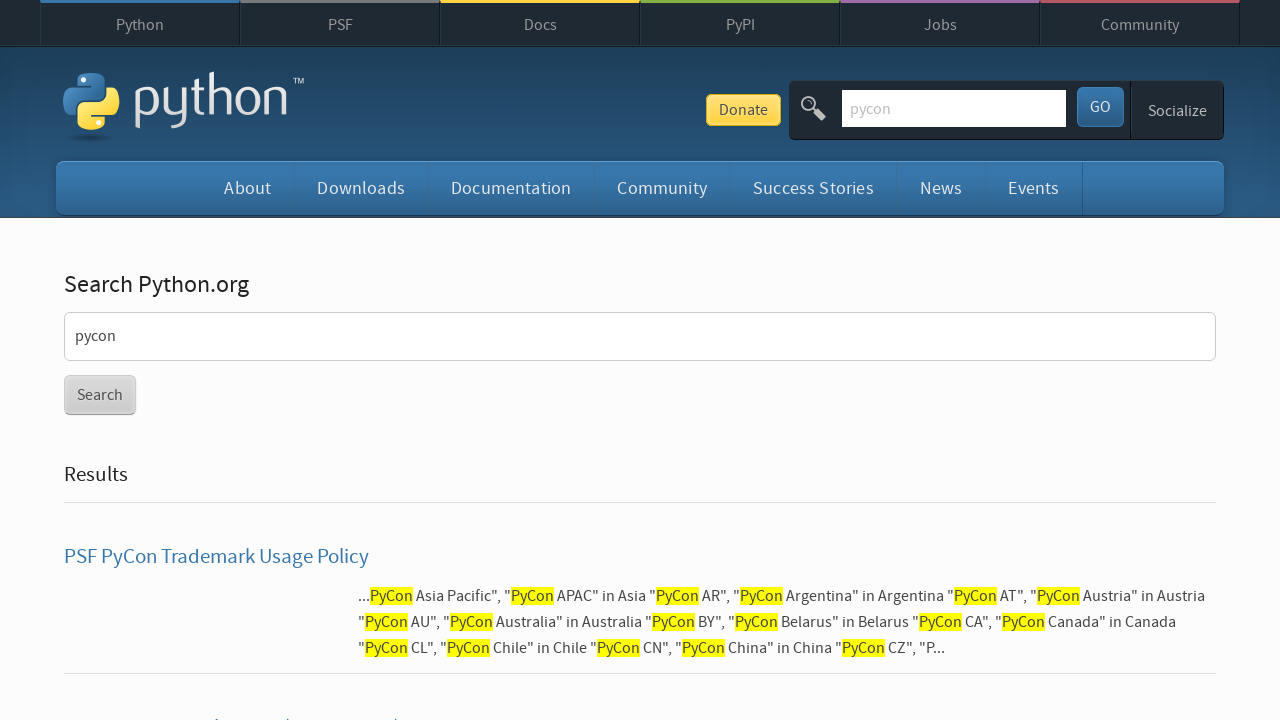

Verified 'No results found.' message does not appear for 'pycon' search (results found)
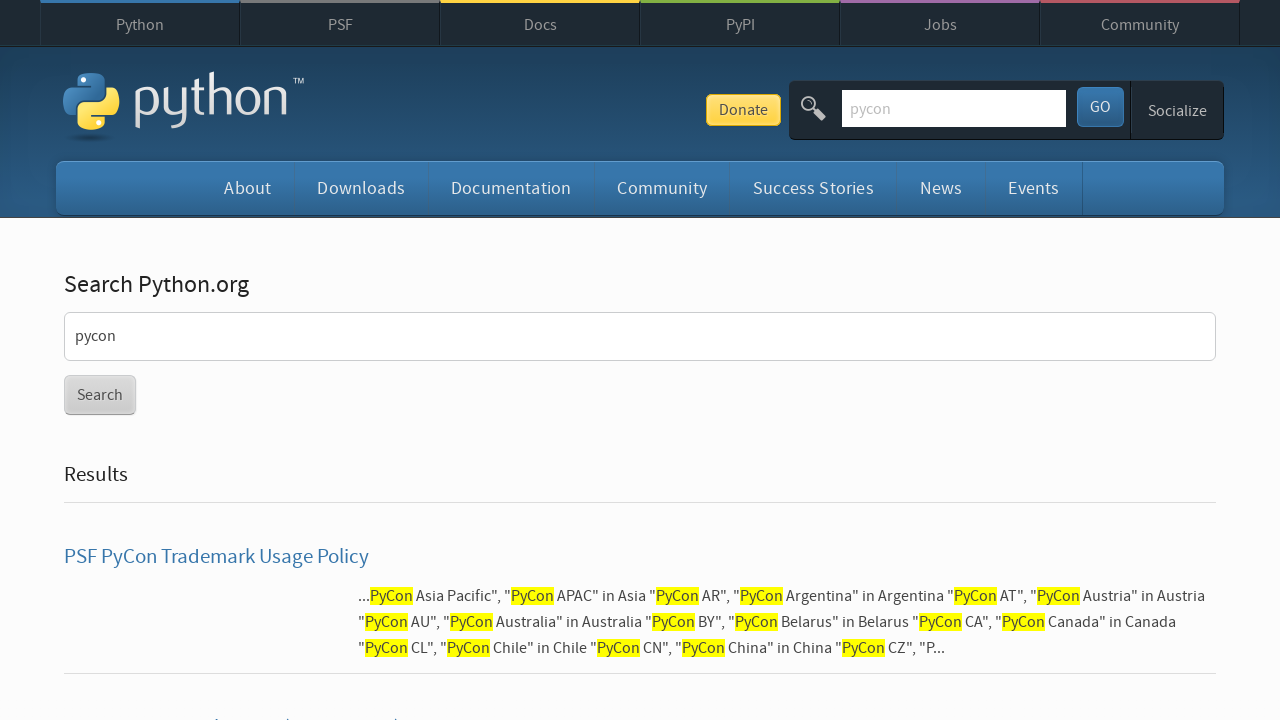

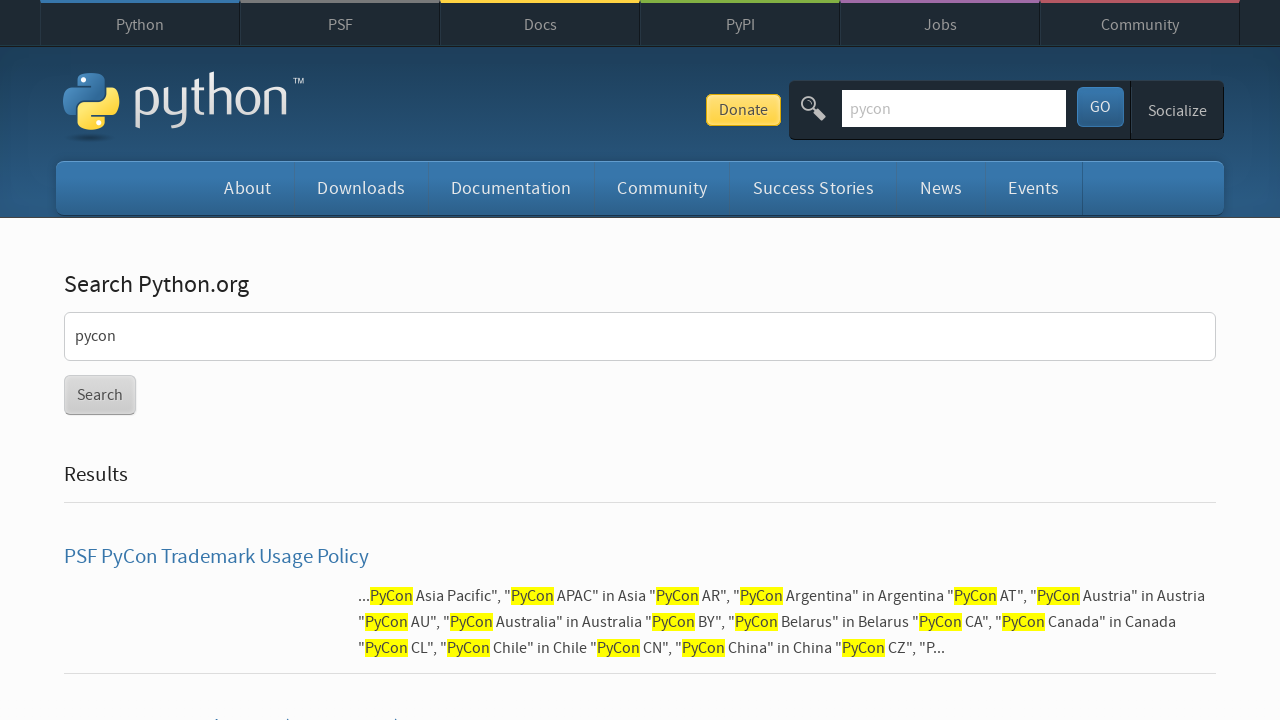